Tests button click interactions on DemoQA by performing a double-click on one button and a right-click (context click) on another button to verify different click action types.

Starting URL: https://demoqa.com/buttons

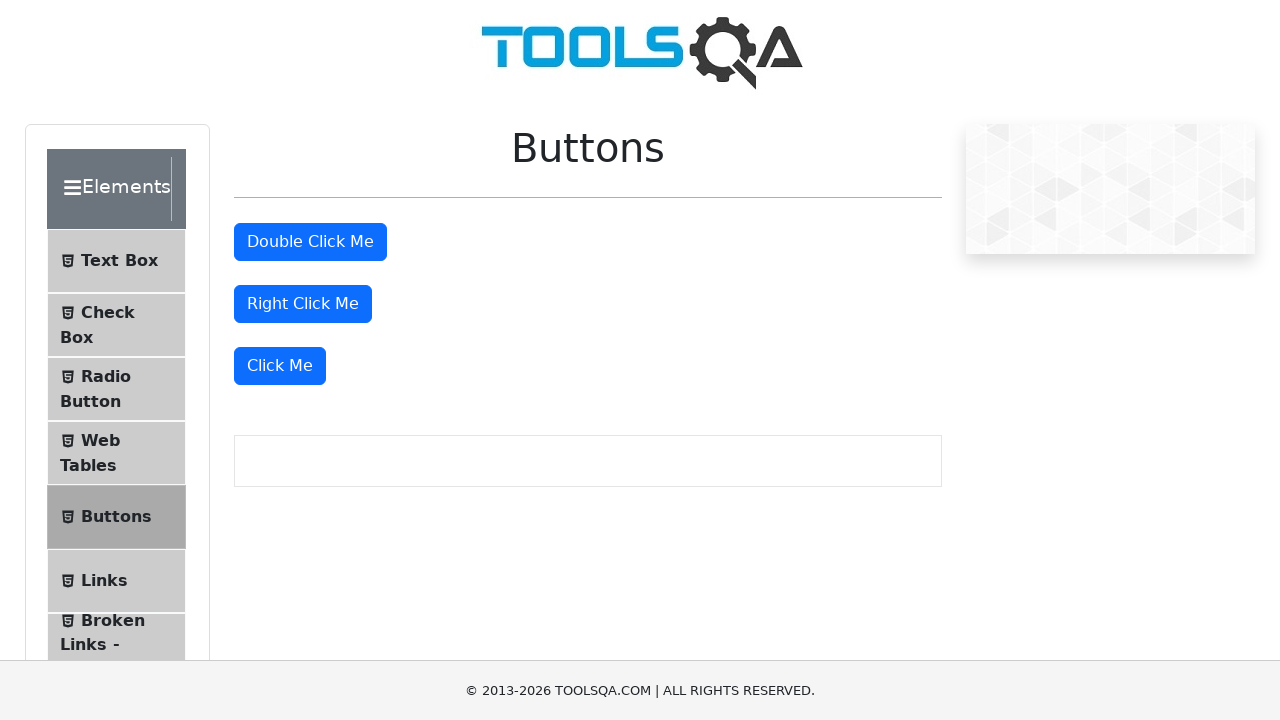

Double-clicked the double click button at (310, 242) on xpath=//button[@id='doubleClickBtn']
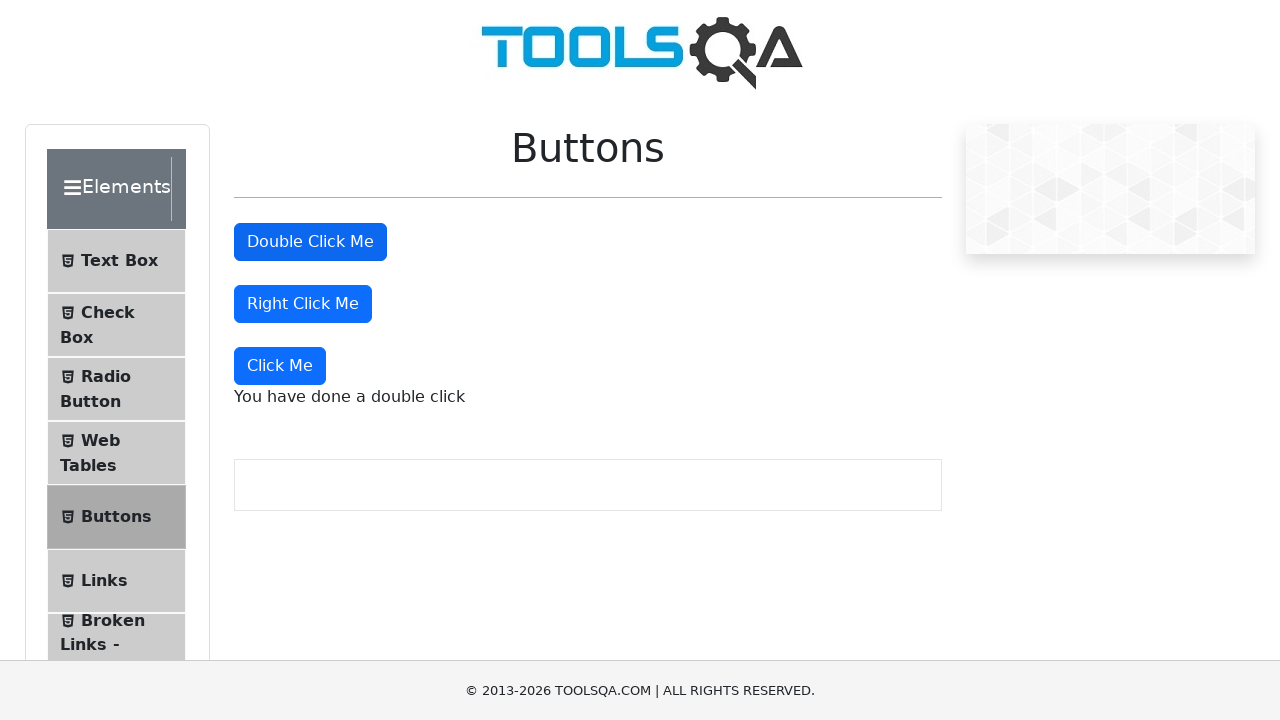

Right-clicked the right click button at (303, 304) on //button[@id='rightClickBtn']
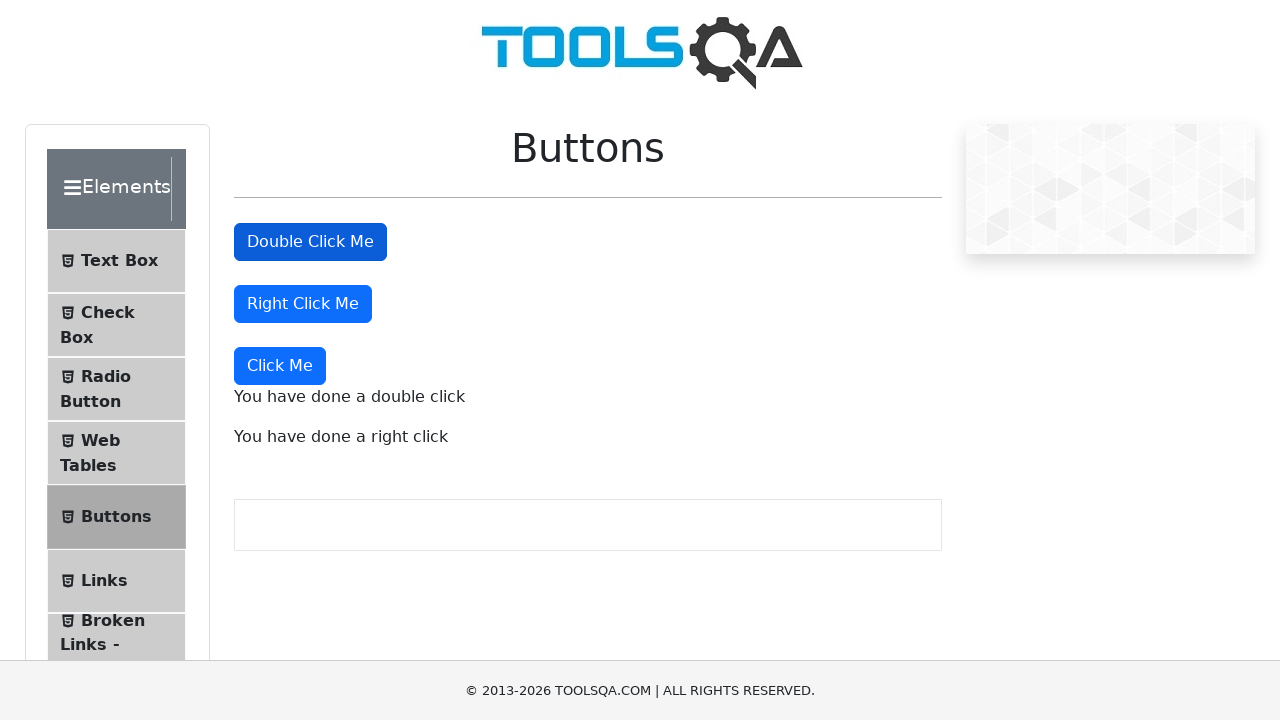

Double-click message appeared
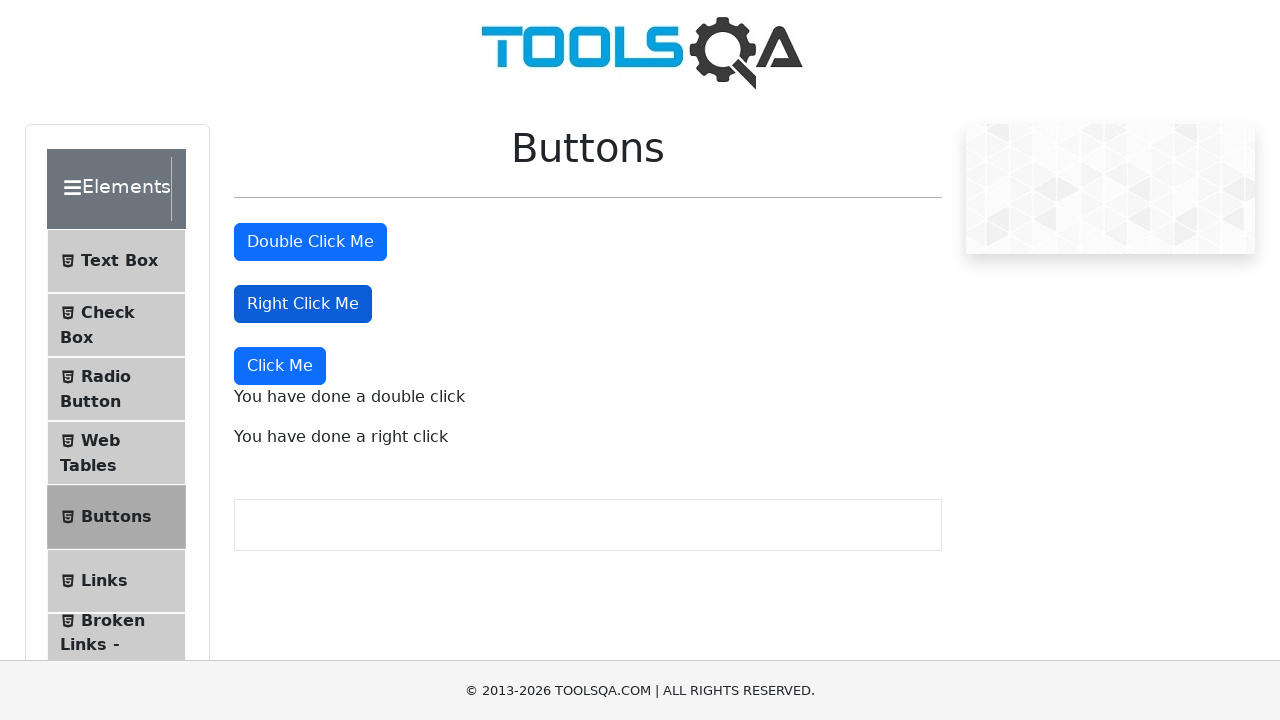

Right-click message appeared
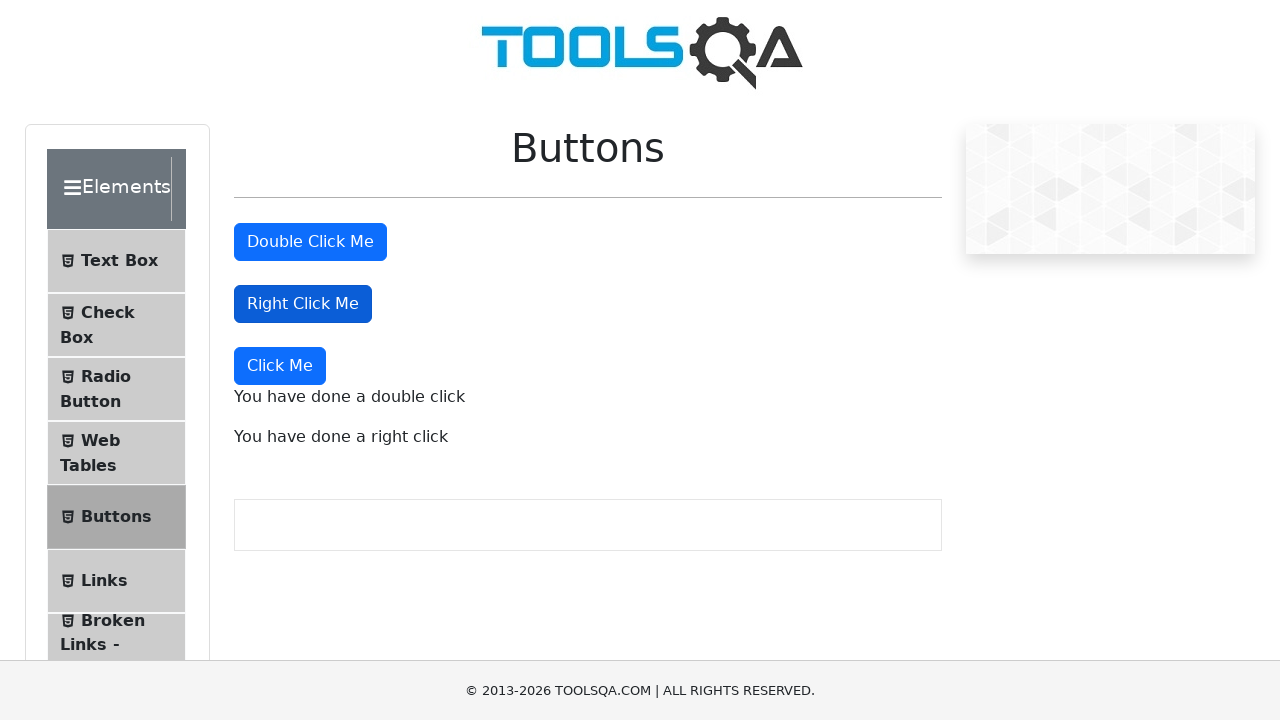

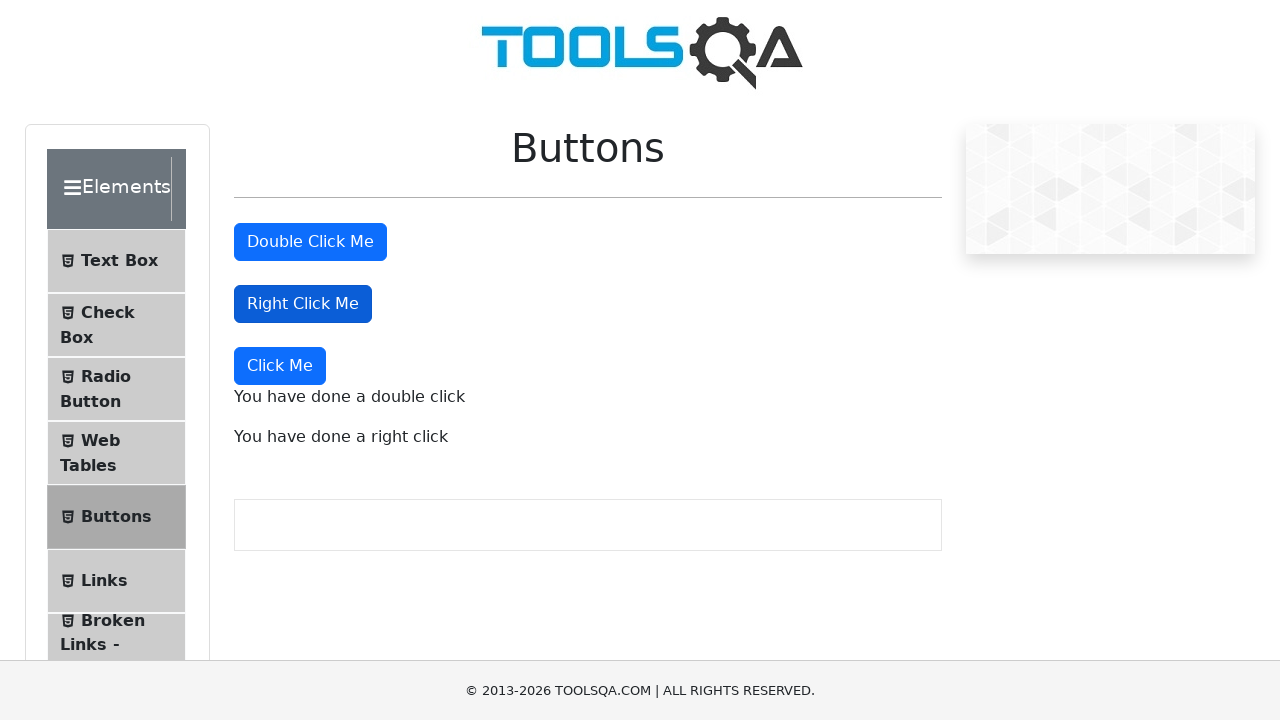